Tests JavaScript alert handling by triggering a confirmation alert and accepting it

Starting URL: http://www.tizag.com/javascriptT/javascriptalert.php

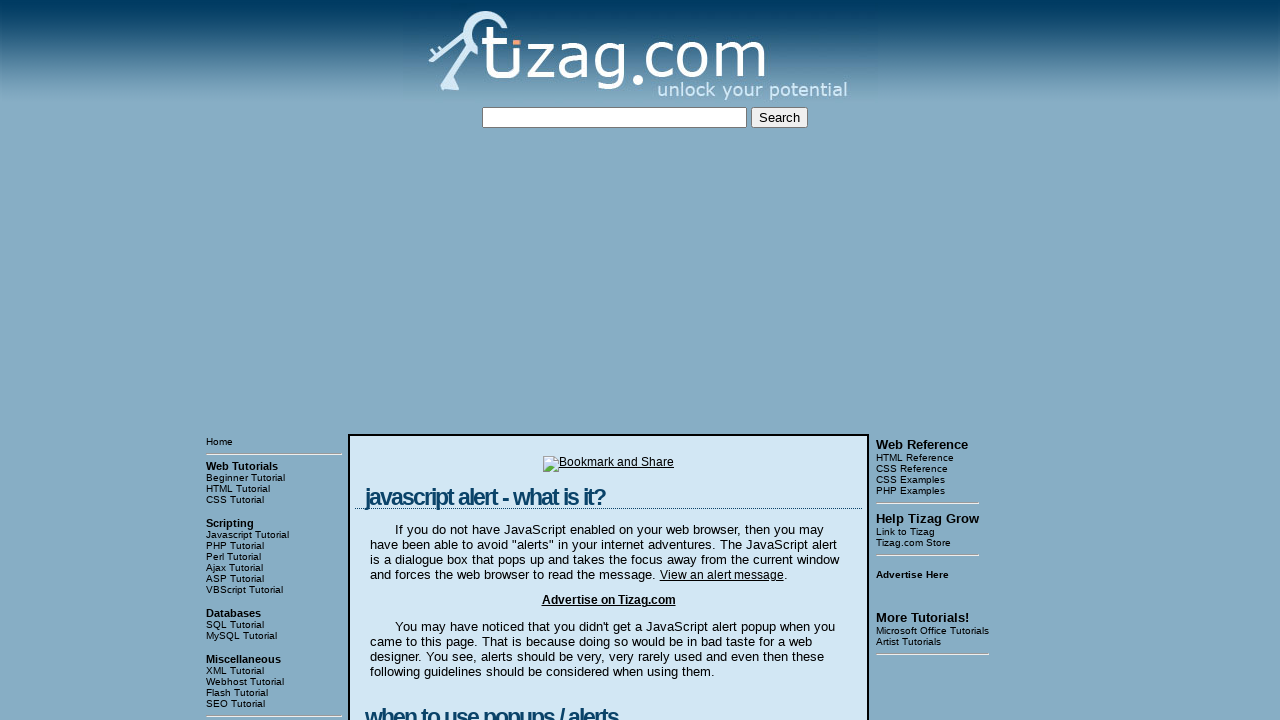

Clicked the Confirmation Alert button to trigger the alert at (428, 361) on xpath=//input[@value='Confirmation Alert']
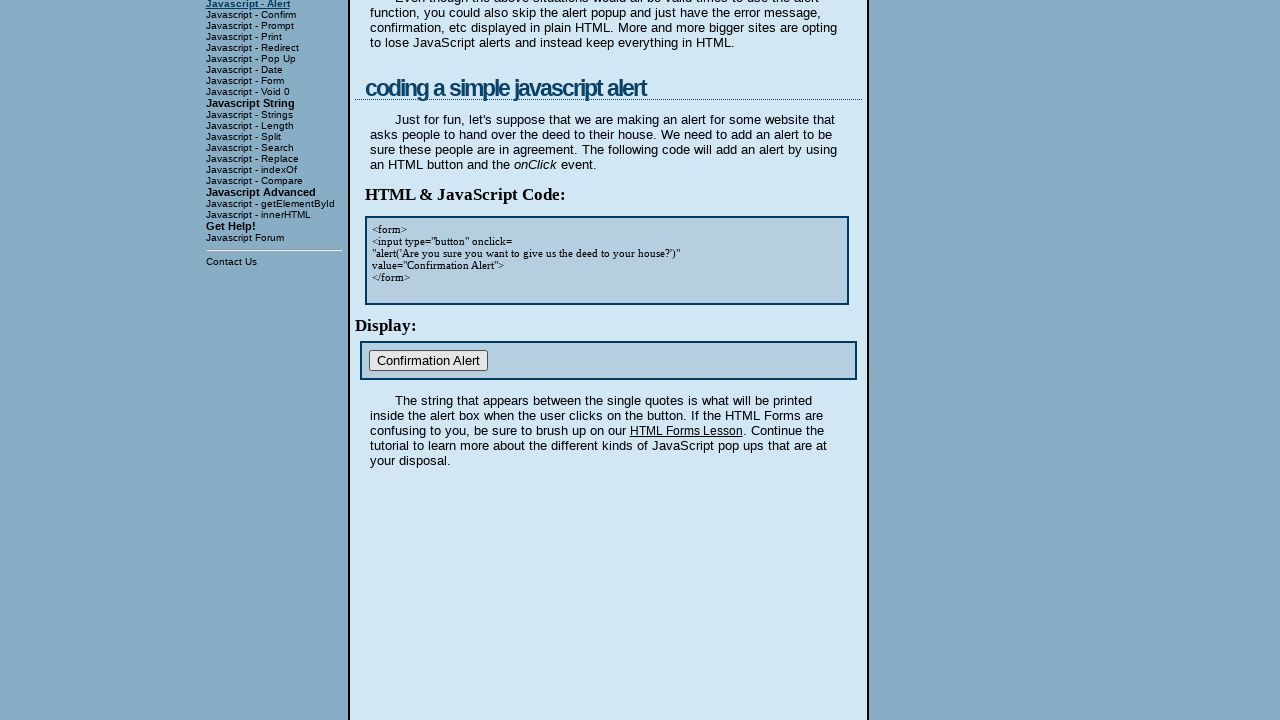

Set up dialog handler to accept confirmation alerts
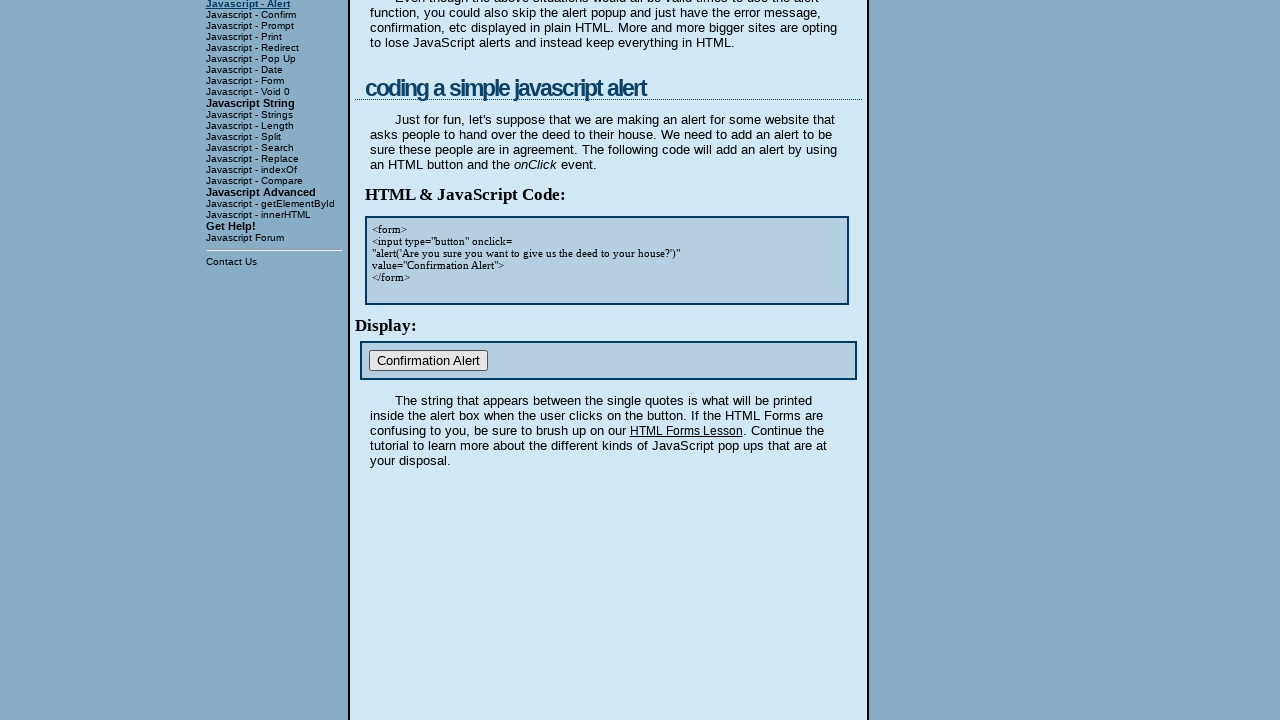

Clicked the Confirmation Alert button again to trigger and handle the alert at (428, 361) on xpath=//input[@value='Confirmation Alert']
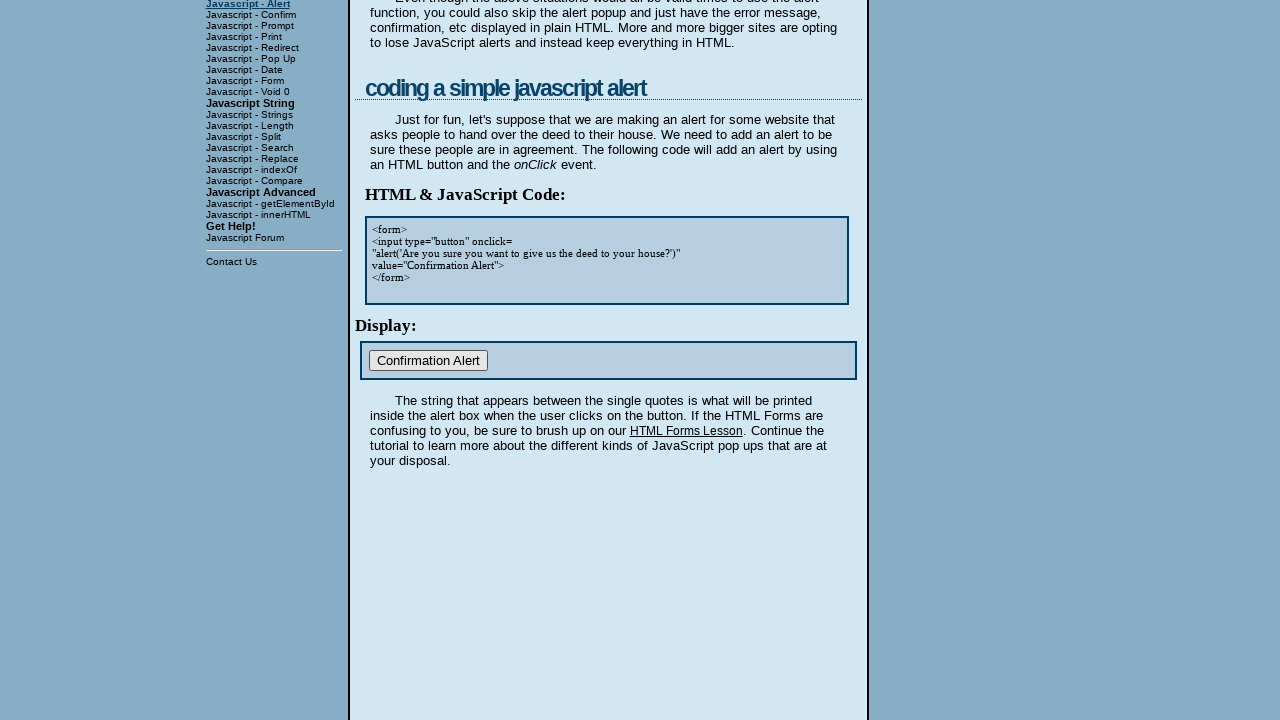

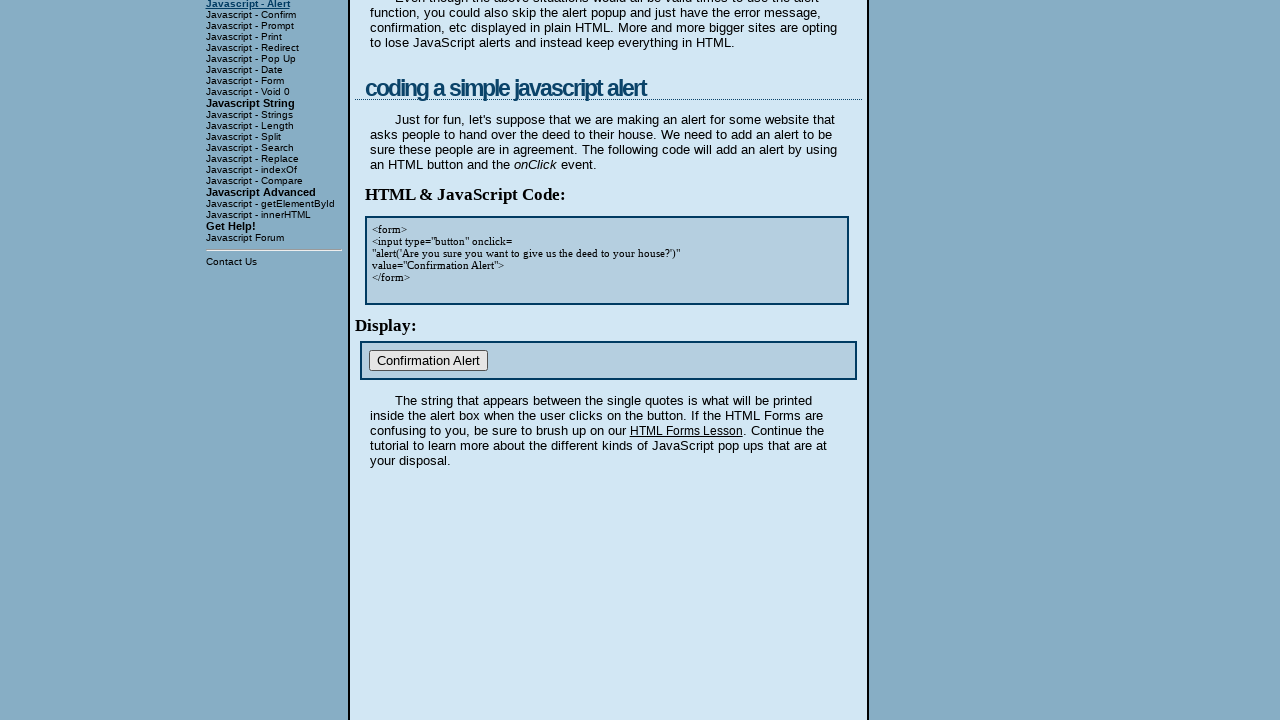